Tests opening a new tab by clicking the tab button and verifying the new tab URL.

Starting URL: https://demoqa.com/browser-windows

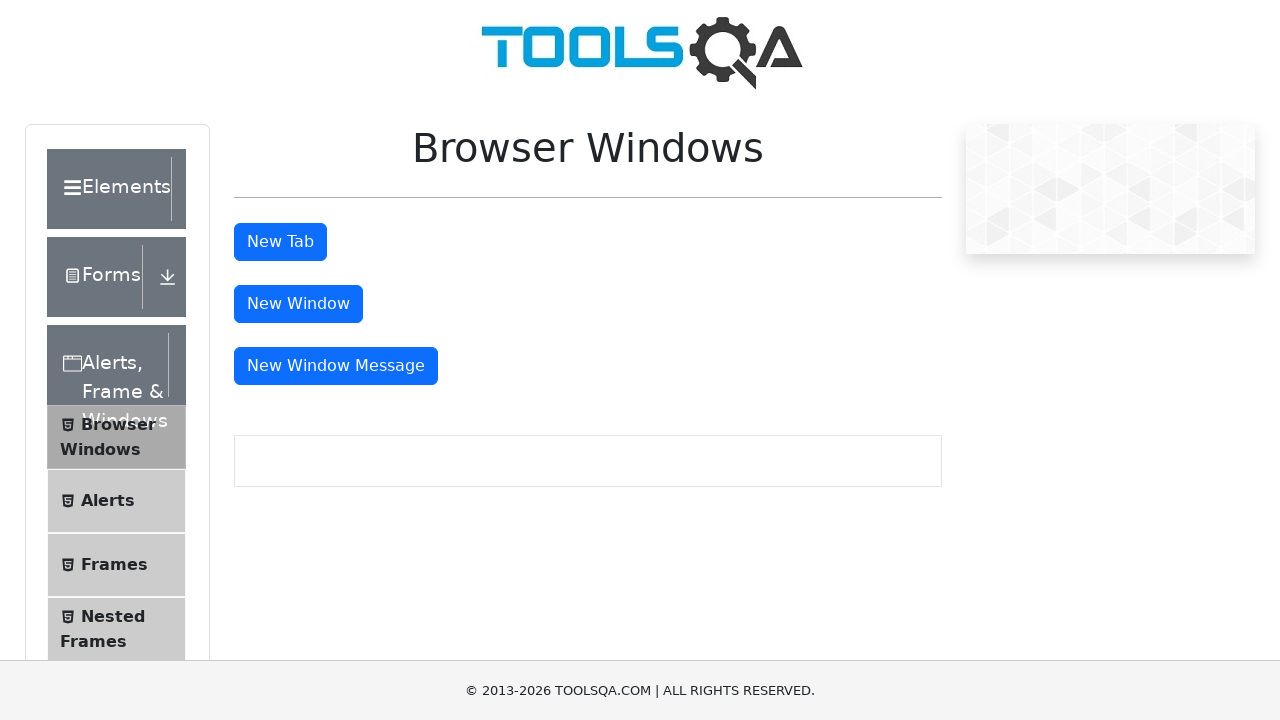

Clicked tab button to open new tab at (280, 242) on #tabButton
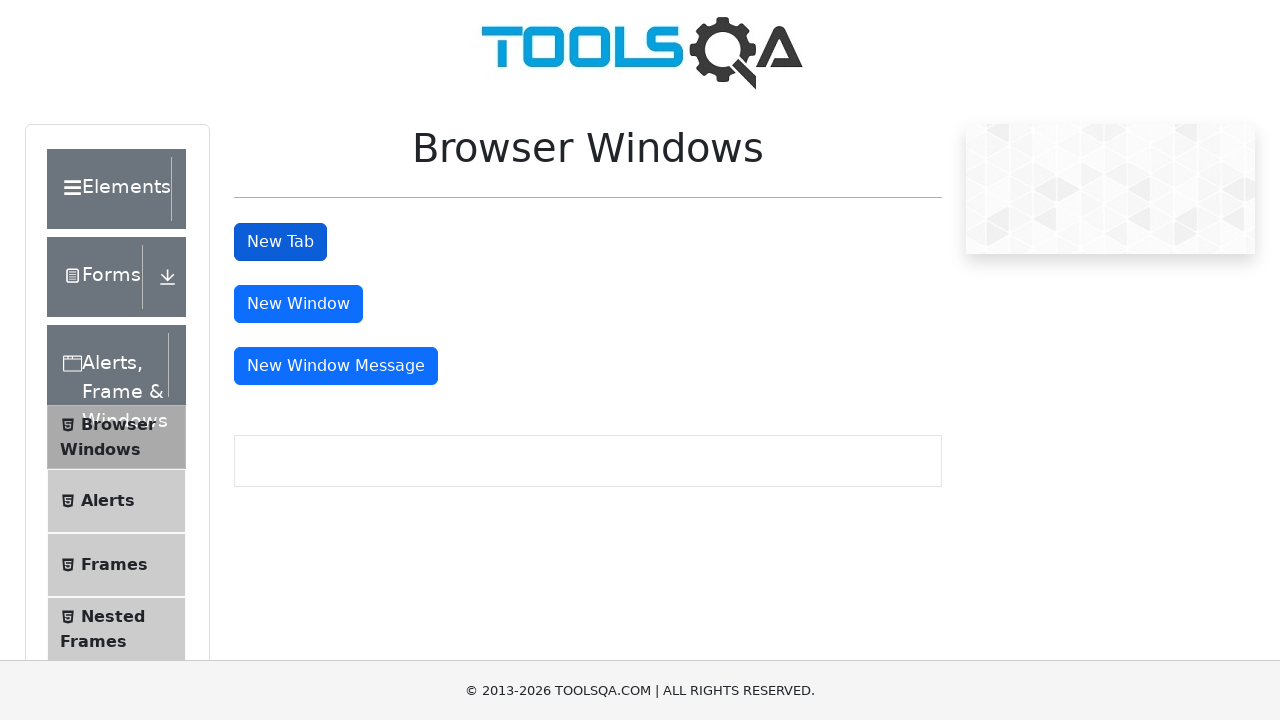

New tab opened and captured
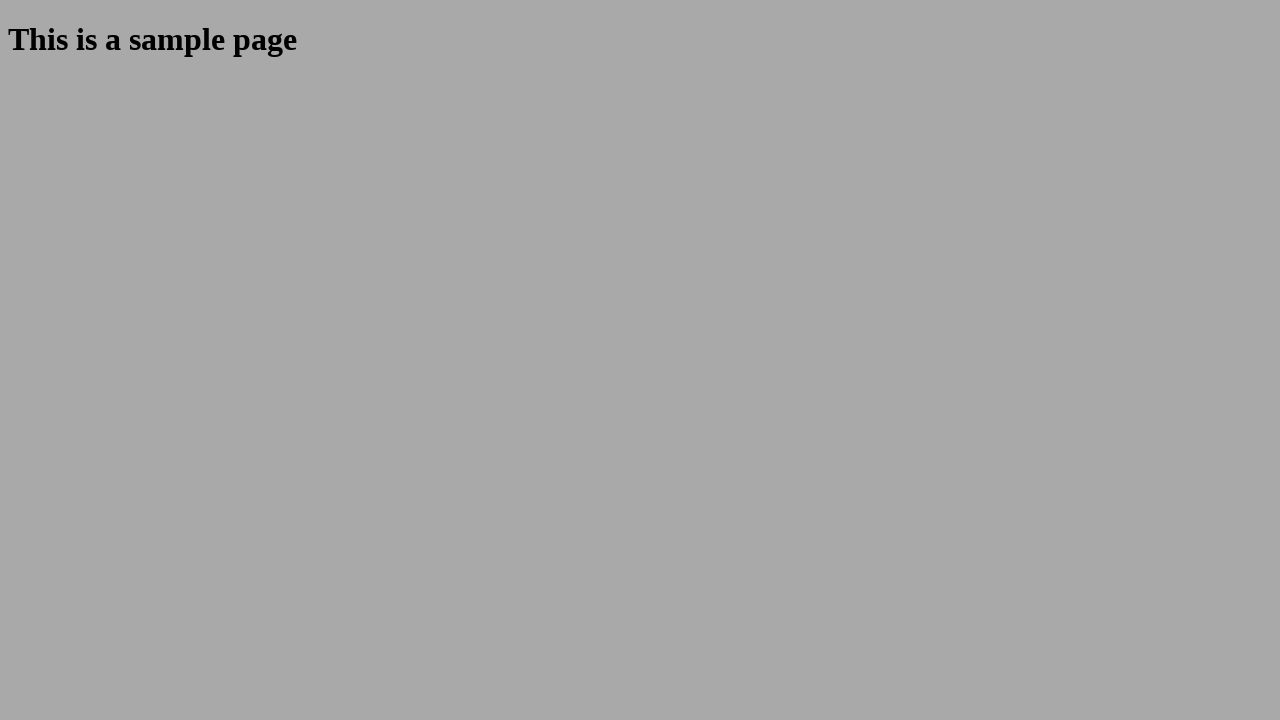

Verified new tab URL is https://demoqa.com/sample
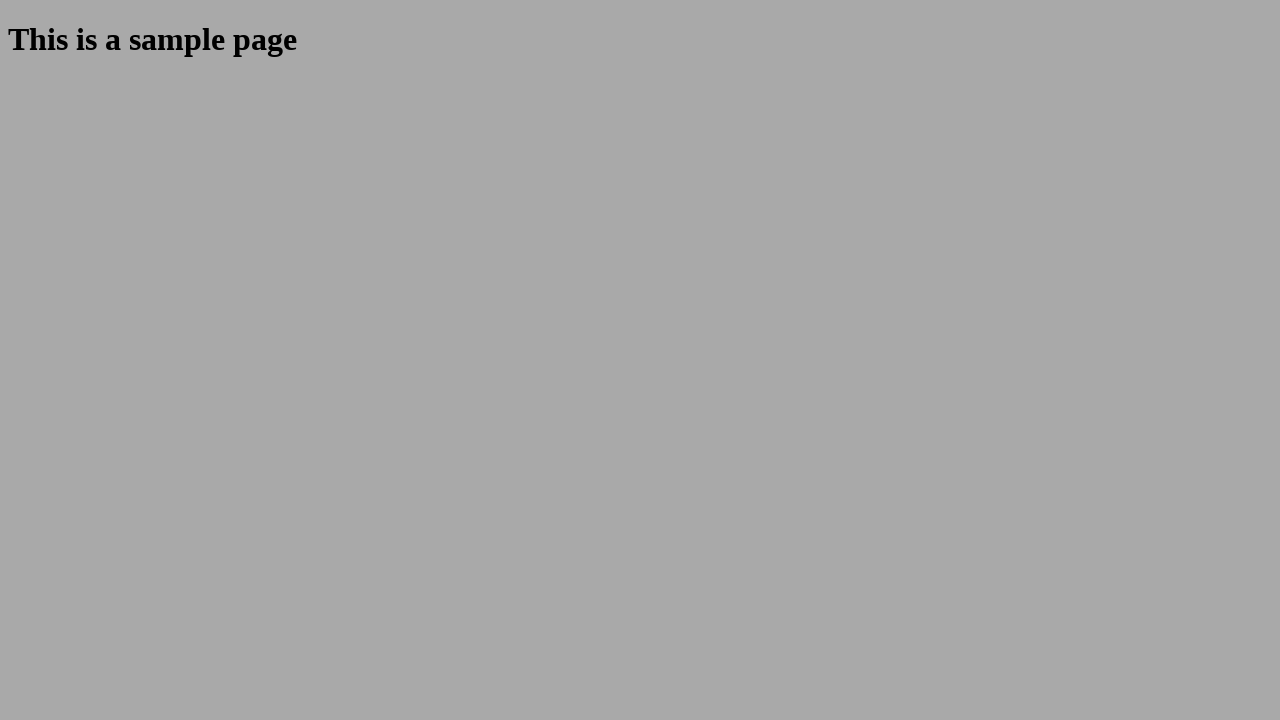

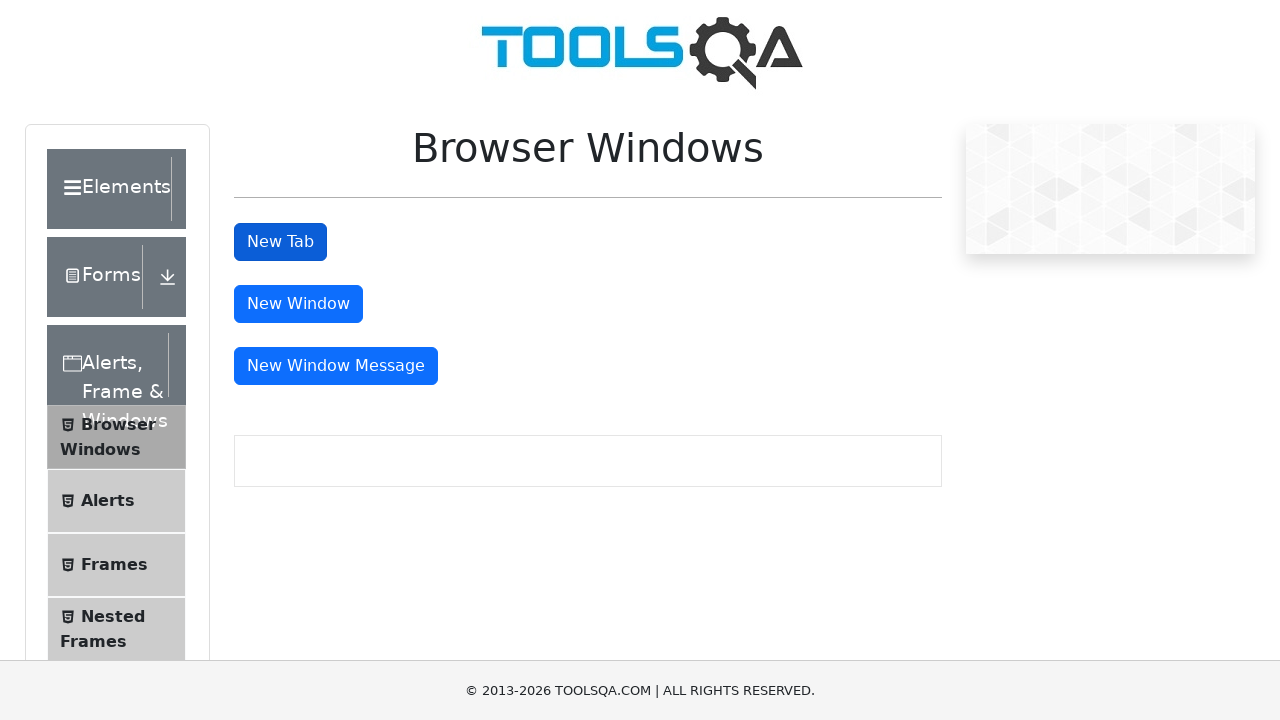